Tests a mathematical dropdown selection by calculating the sum of two displayed numbers and selecting the result from a dropdown menu

Starting URL: http://suninjuly.github.io/selects1.html

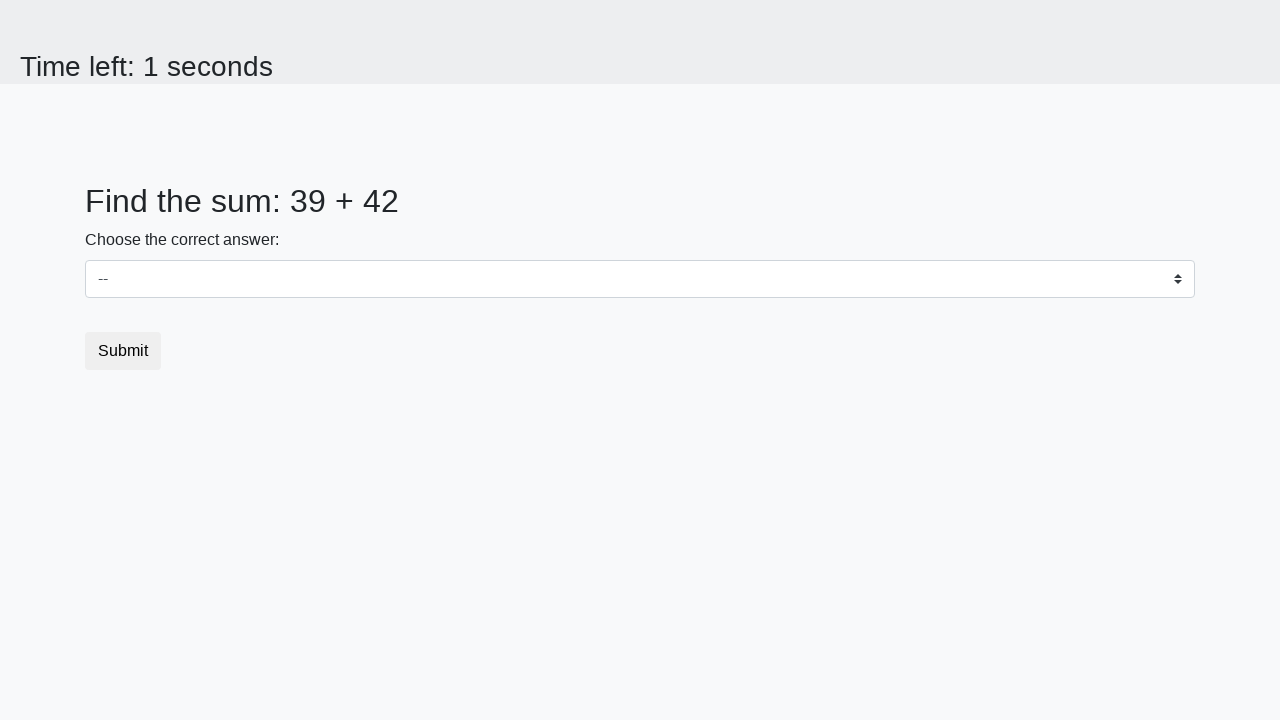

Located the first number element (#num1)
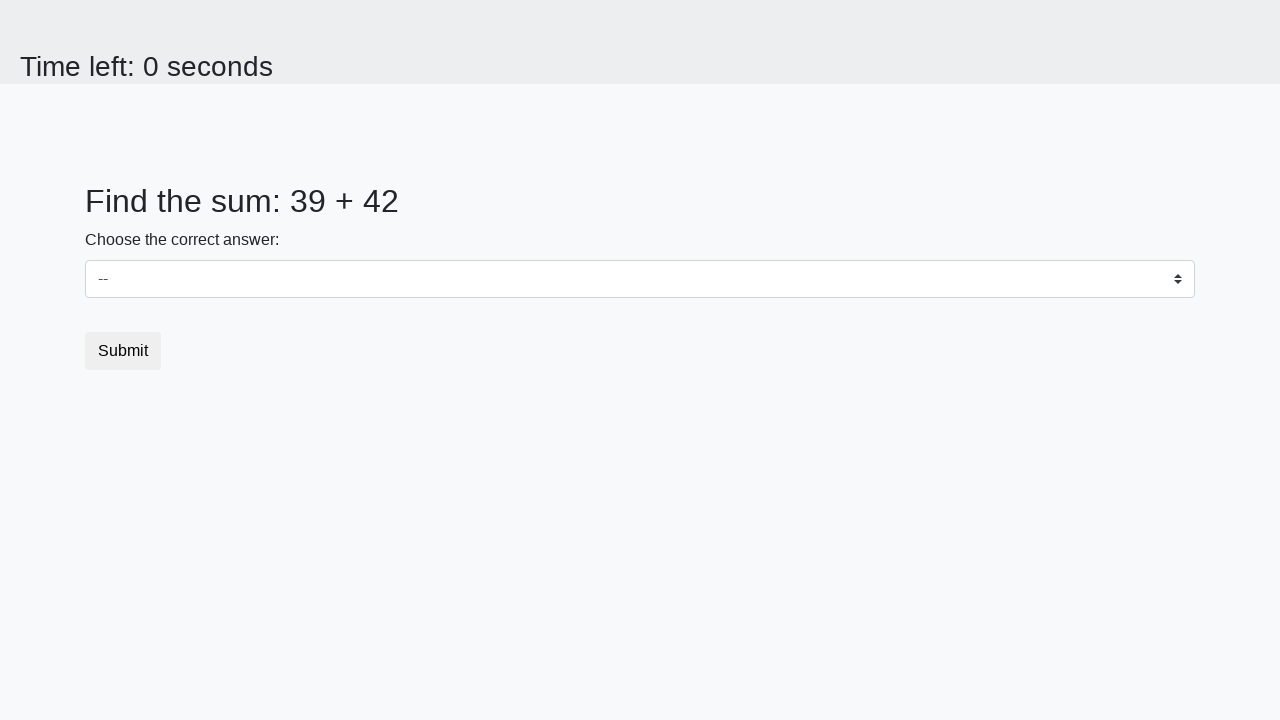

Extracted first number: 39
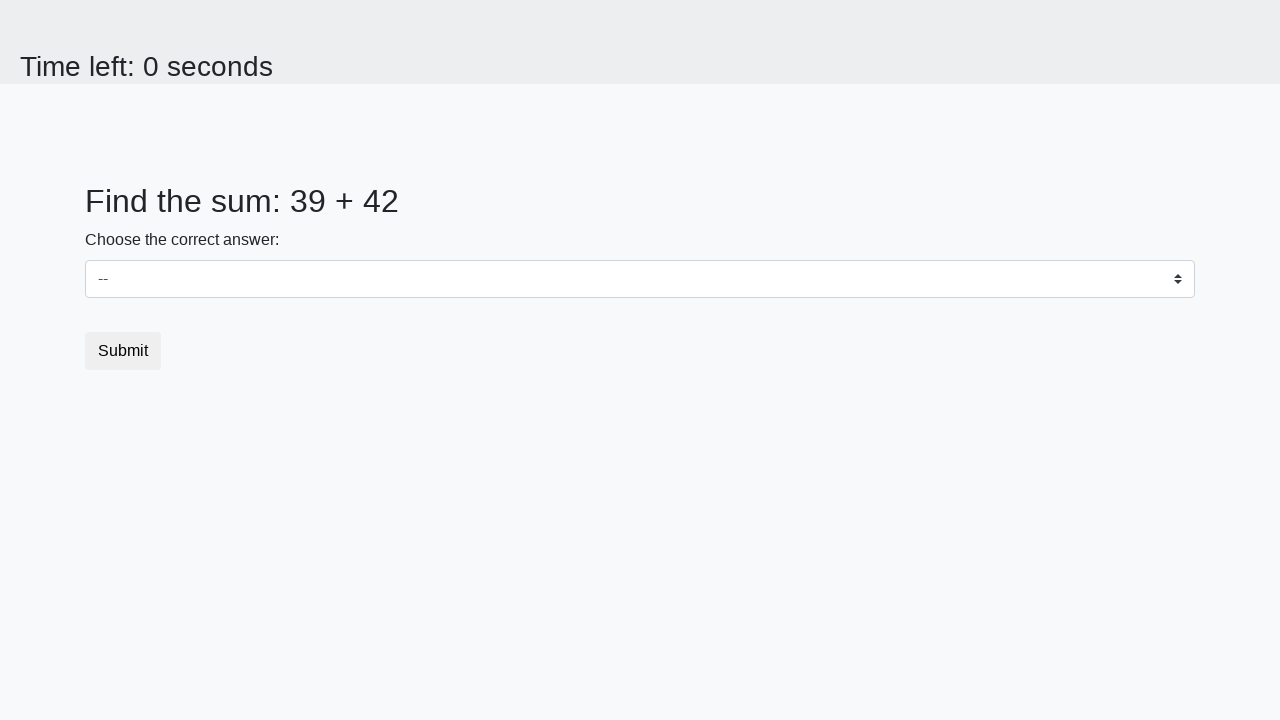

Located the second number element (#num2)
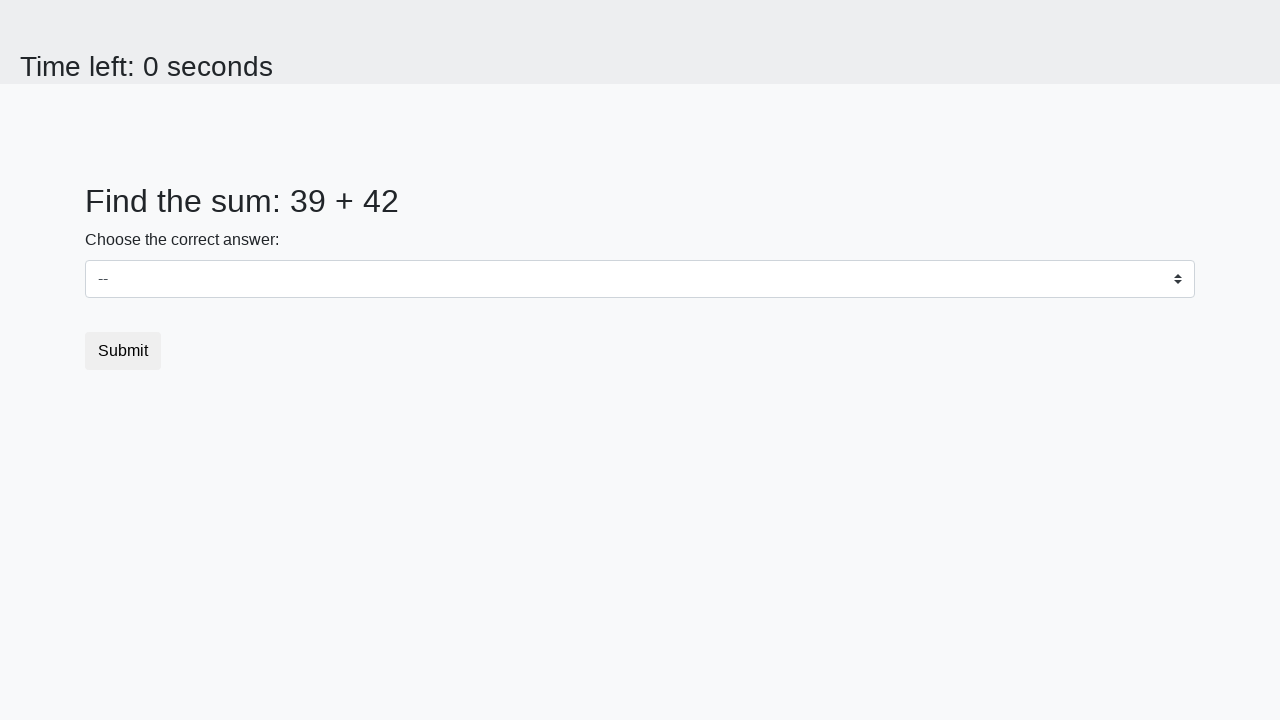

Extracted second number: 42
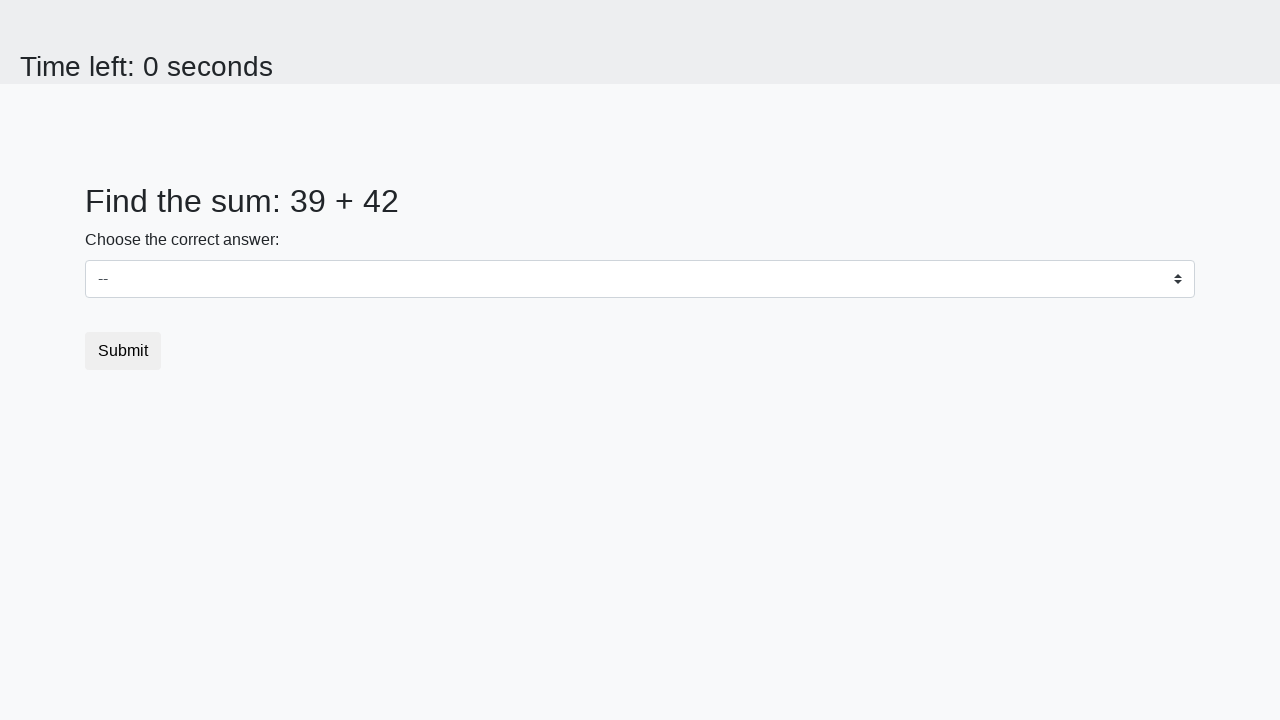

Calculated sum of 39 + 42 = 81
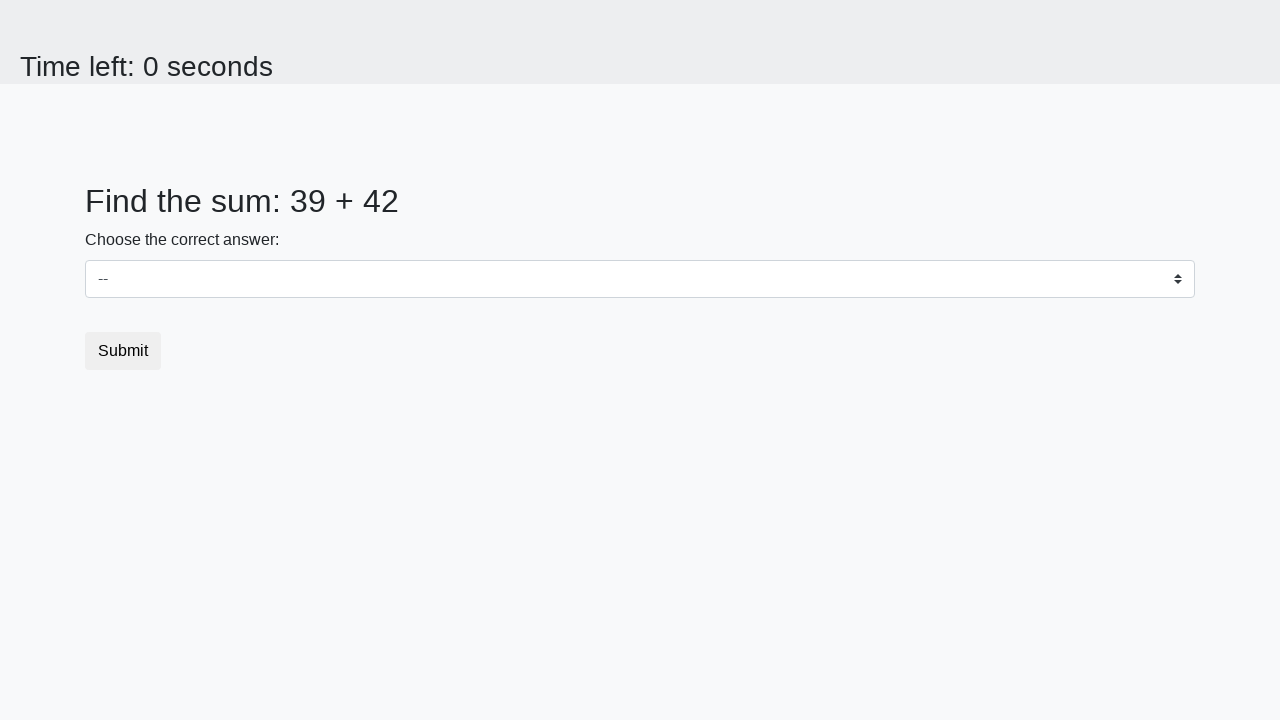

Selected value 81 from dropdown menu on #dropdown
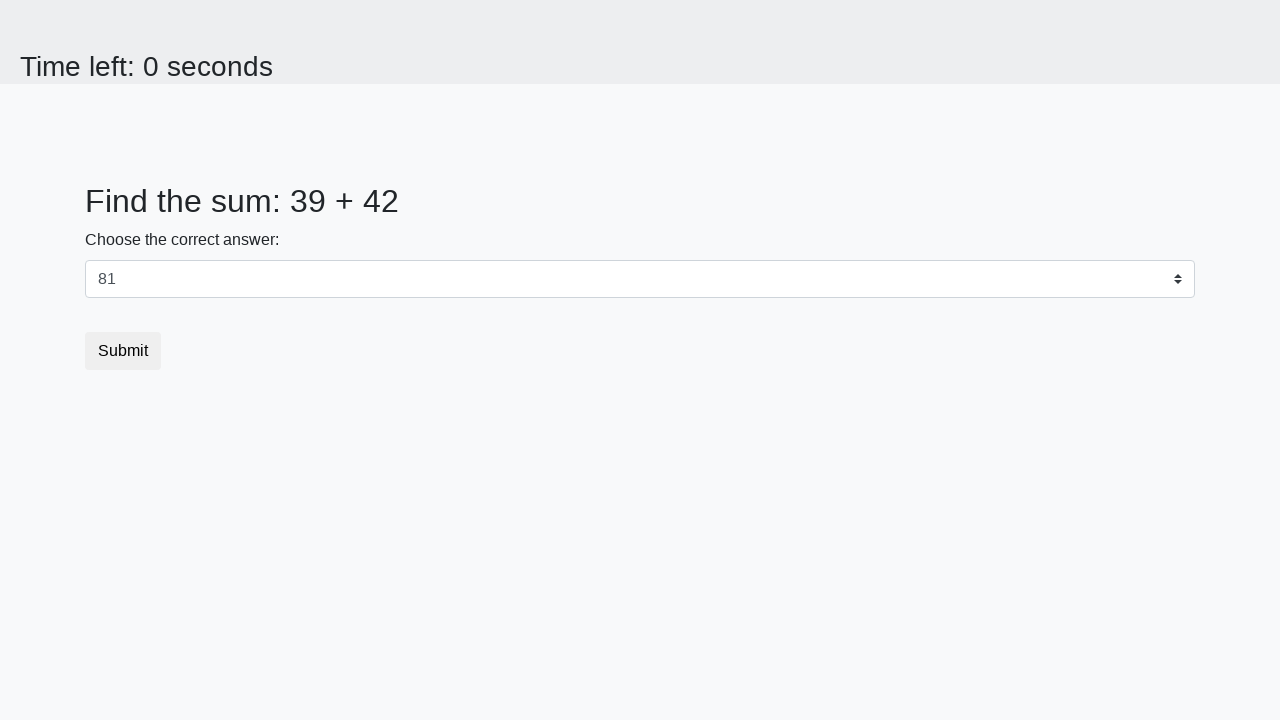

Clicked the submit button at (123, 351) on button.btn
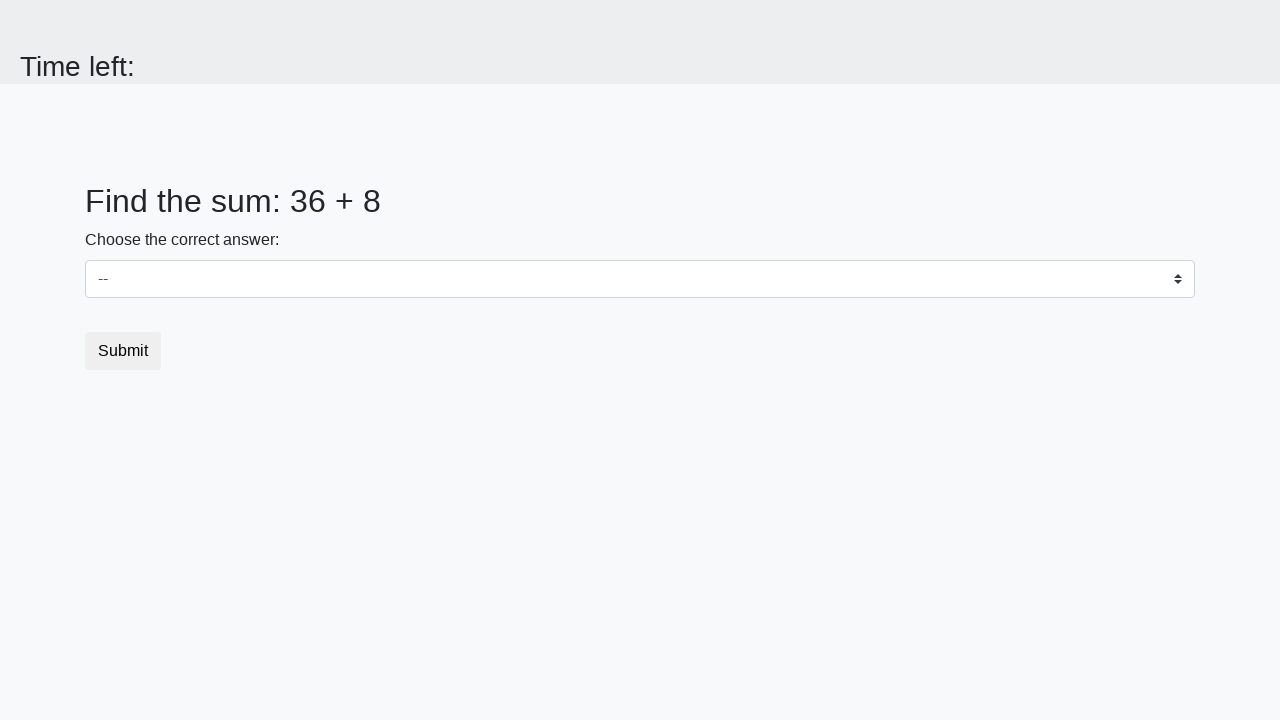

Waited for page to process submission
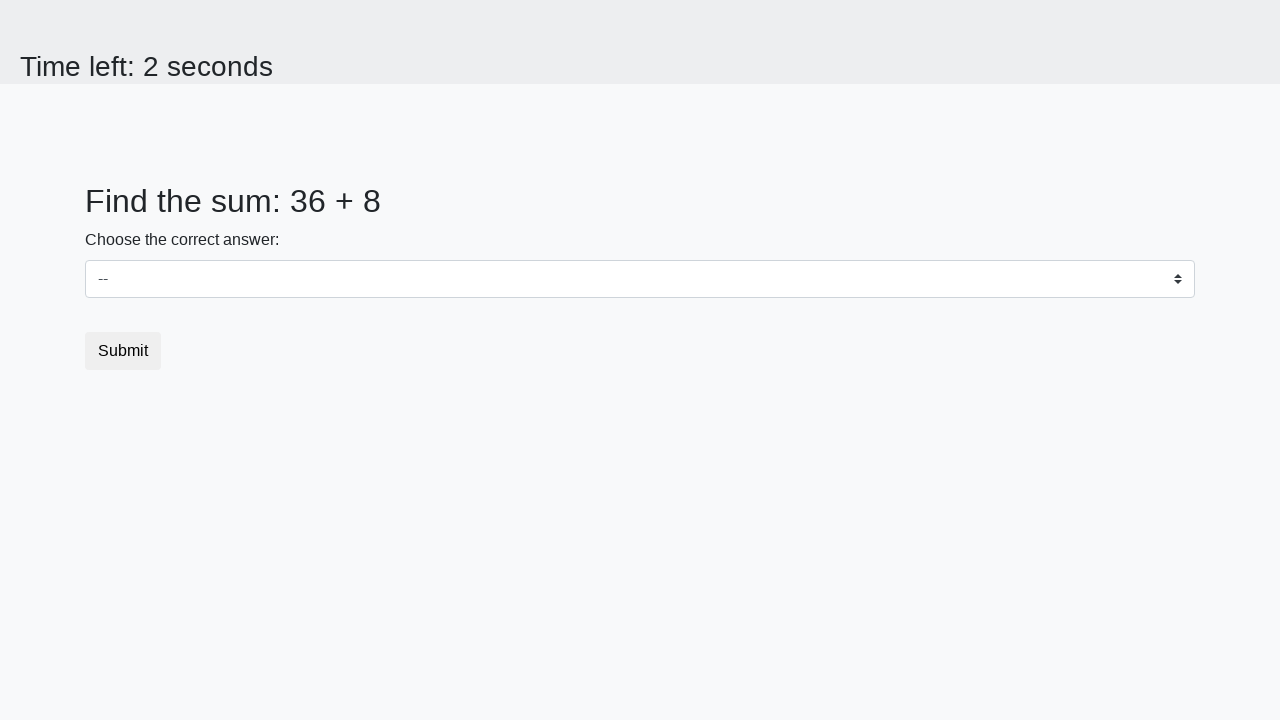

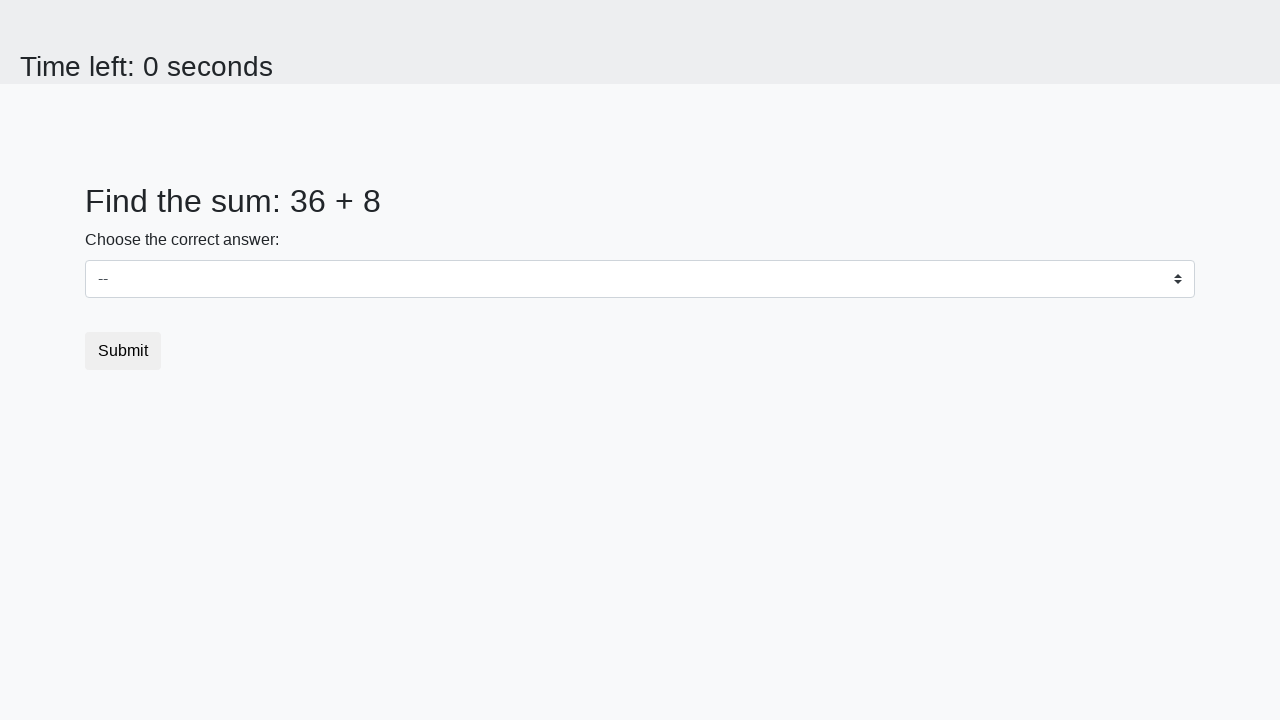